Navigates to VWO homepage, retrieves all buttons on the page, and clicks the "Start a free trial" link.

Starting URL: https://app.vwo.com

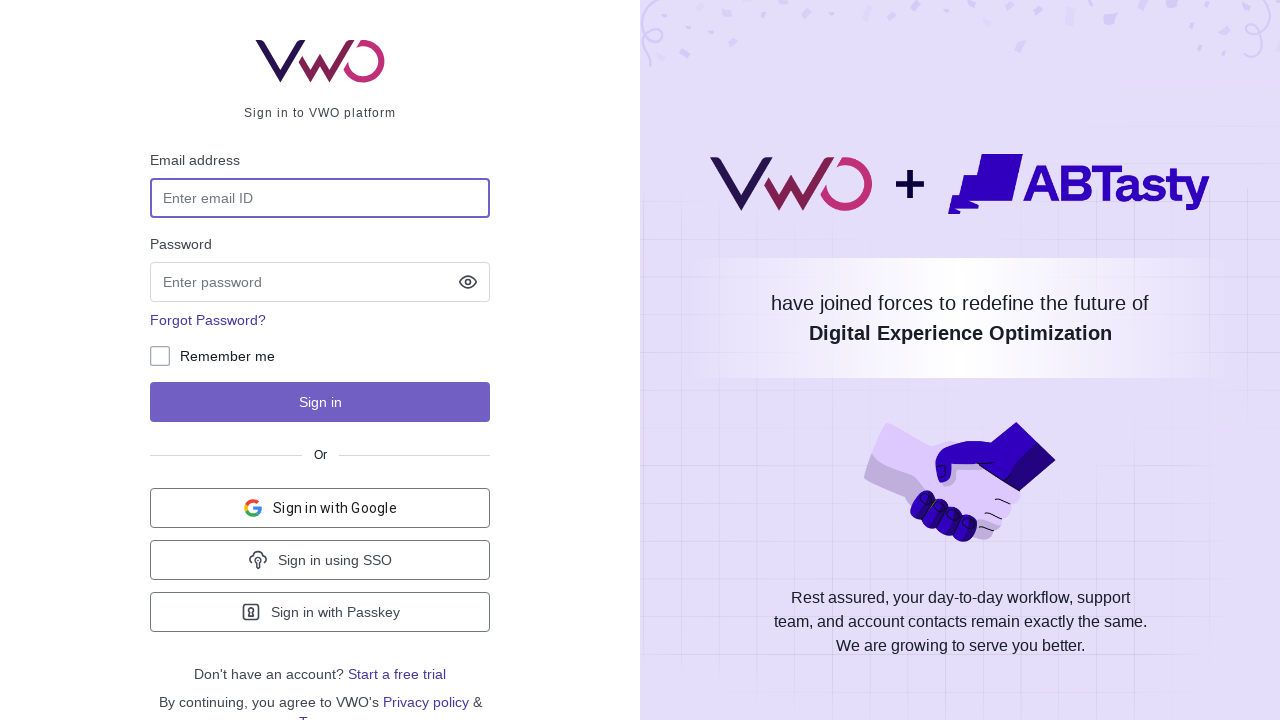

Waited for page to load - DOM content loaded
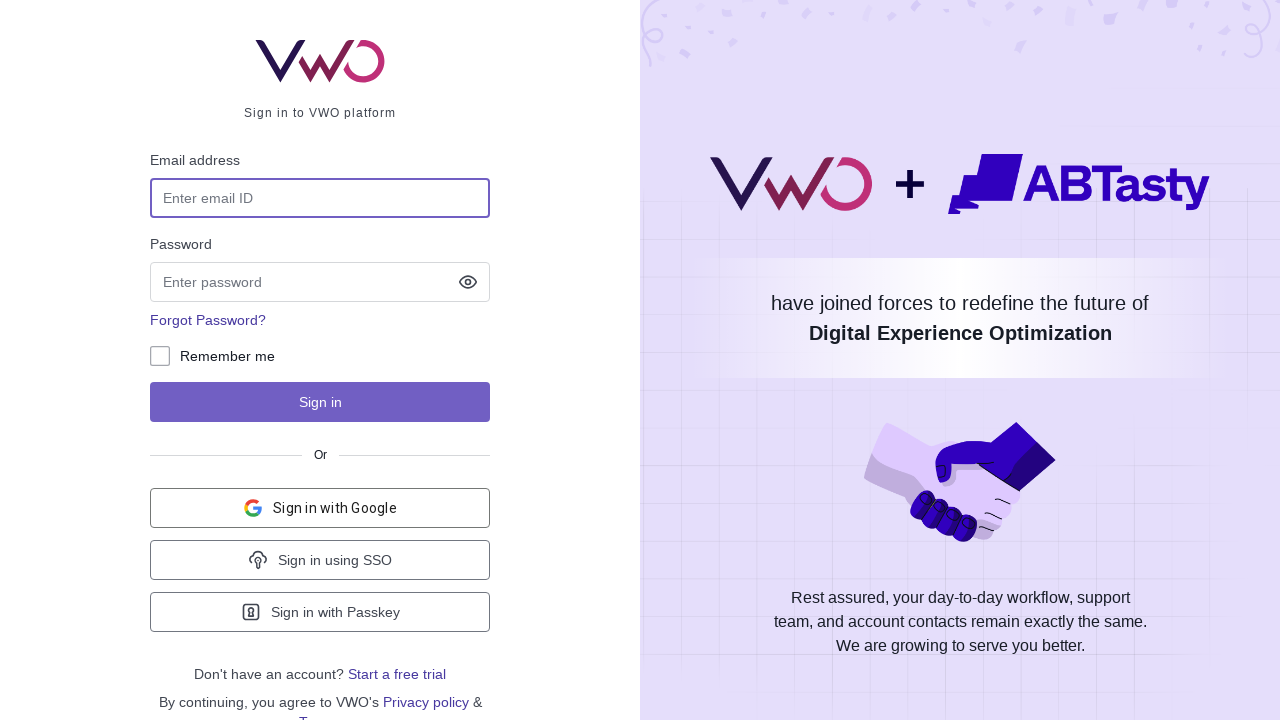

Retrieved all buttons on the VWO homepage
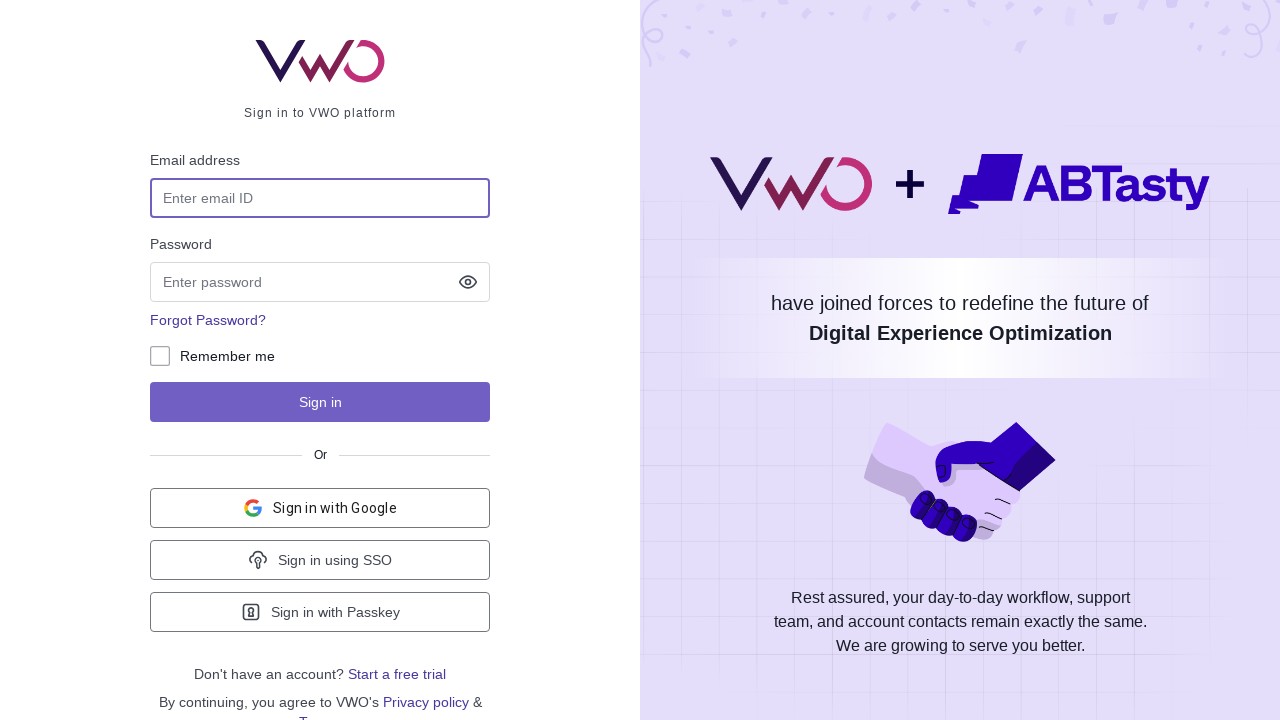

Clicked 'Start a free trial' link at (397, 674) on a:has-text('Start a free trial')
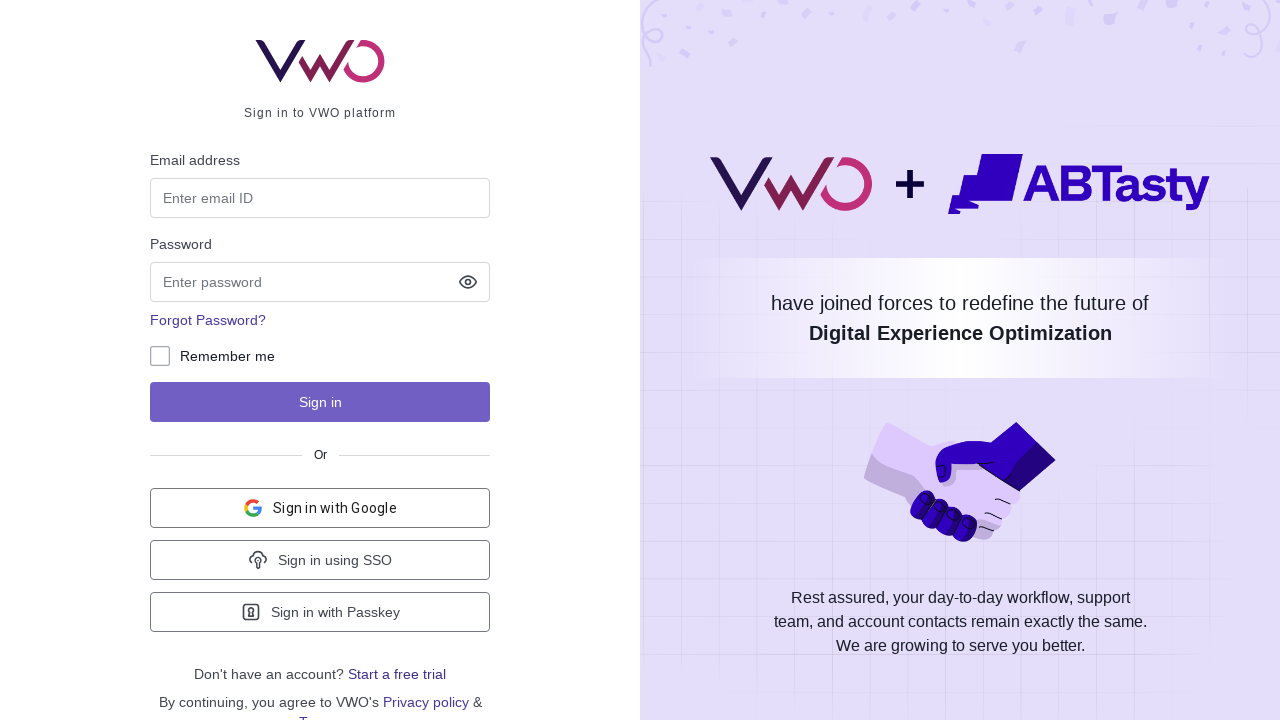

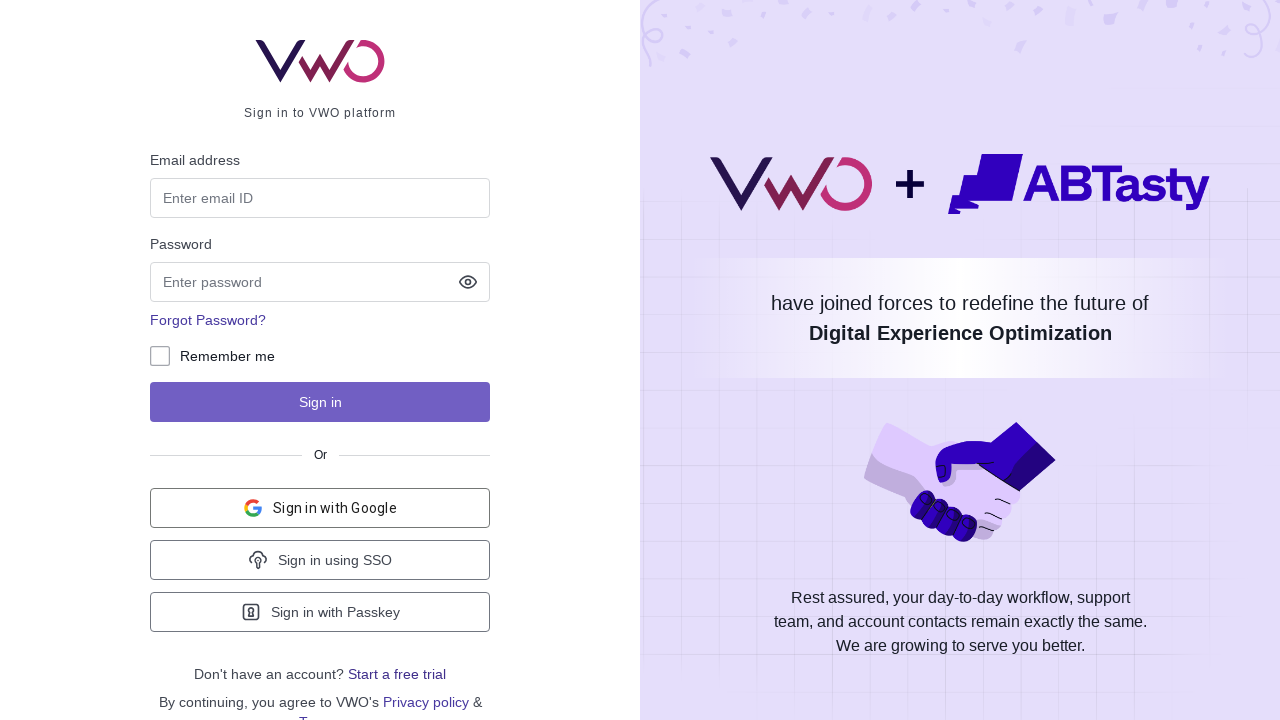